Verifies the Terminal Tools page has the expected meta description

Starting URL: https://codewithshin.com/terminal-tools

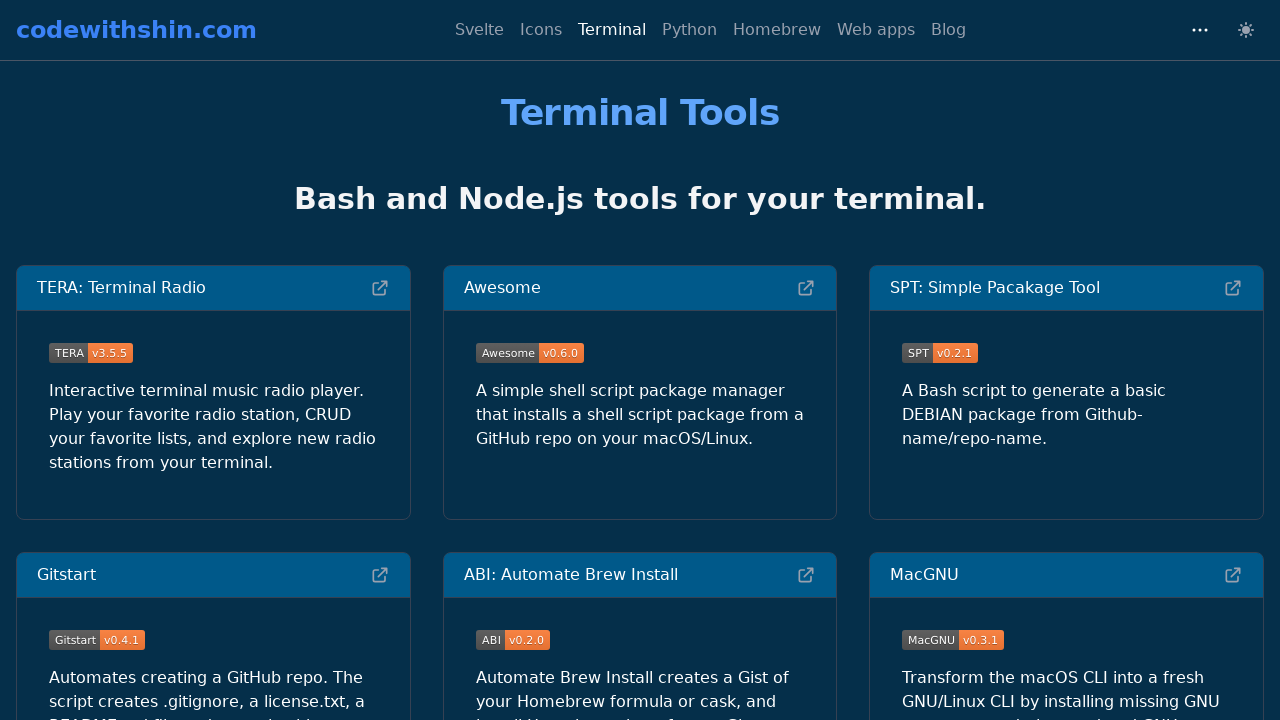

Navigated to Terminal Tools page at https://codewithshin.com/terminal-tools
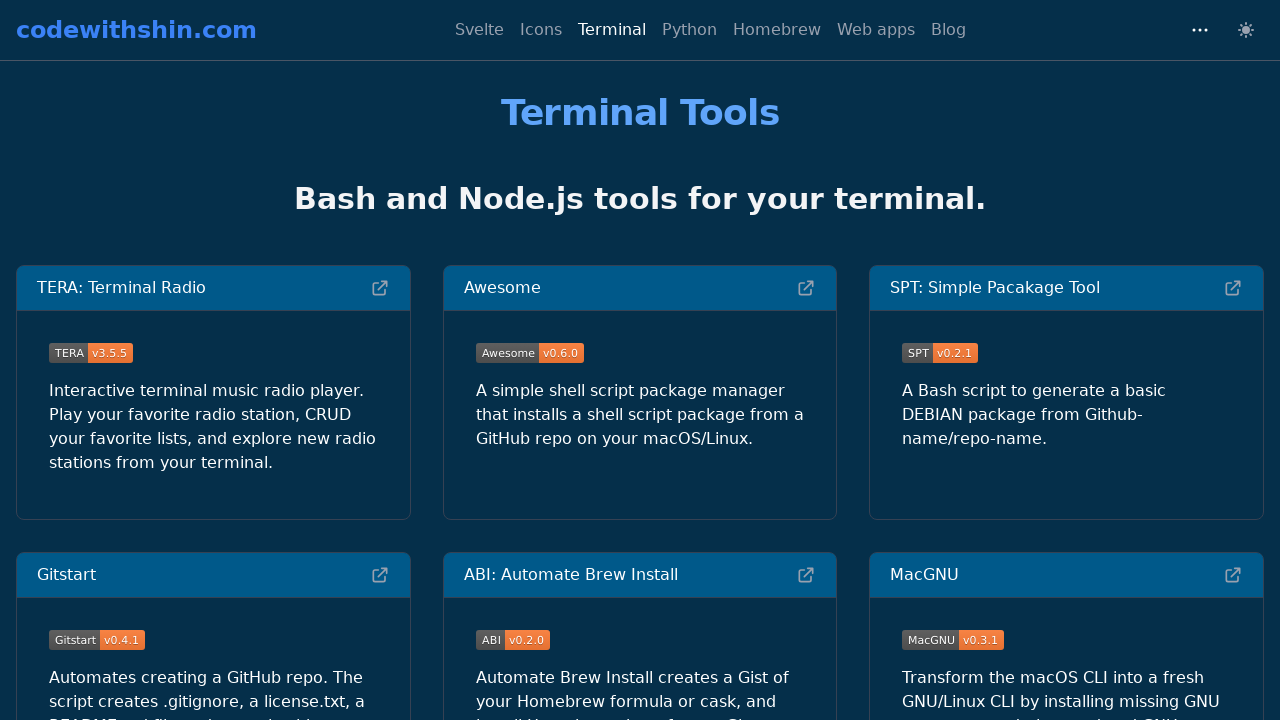

Located meta description element
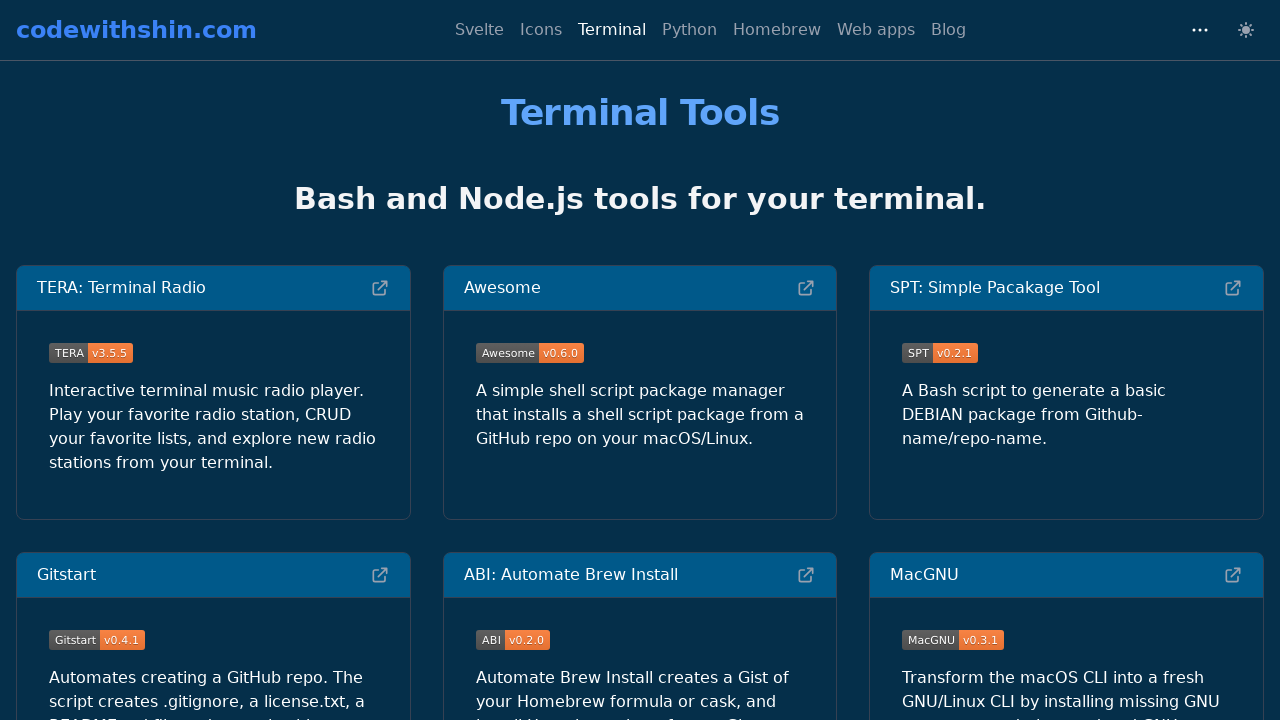

Verified meta description matches expected content: 'Bash and Node.js tools for your terminal'
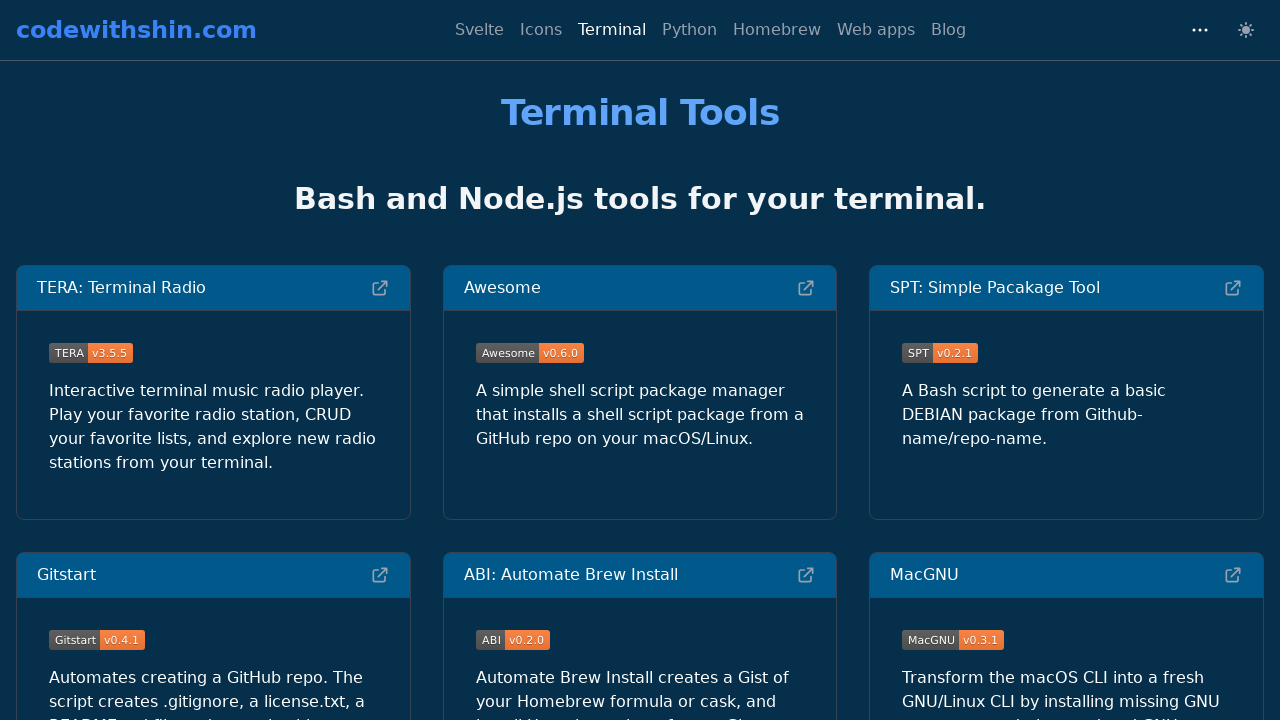

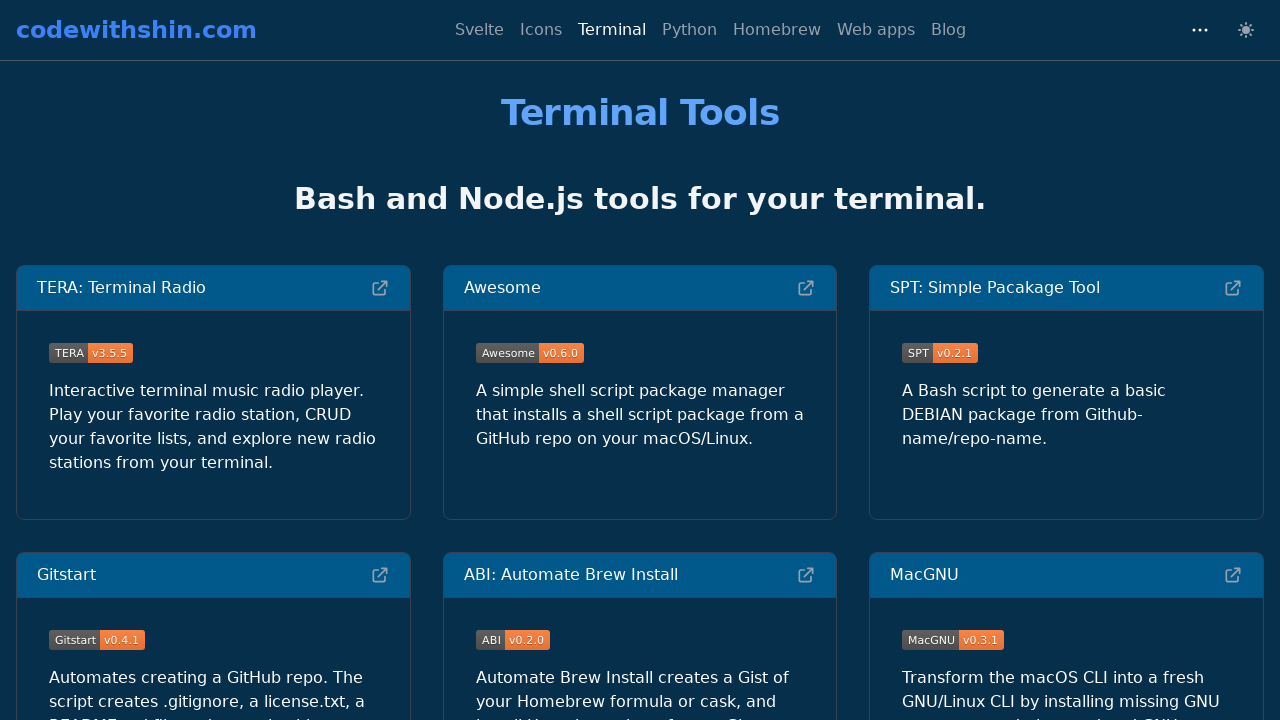